Navigates to a login practice page and verifies it loads successfully

Starting URL: https://rahulshettyacademy.com/loginpagePractise/

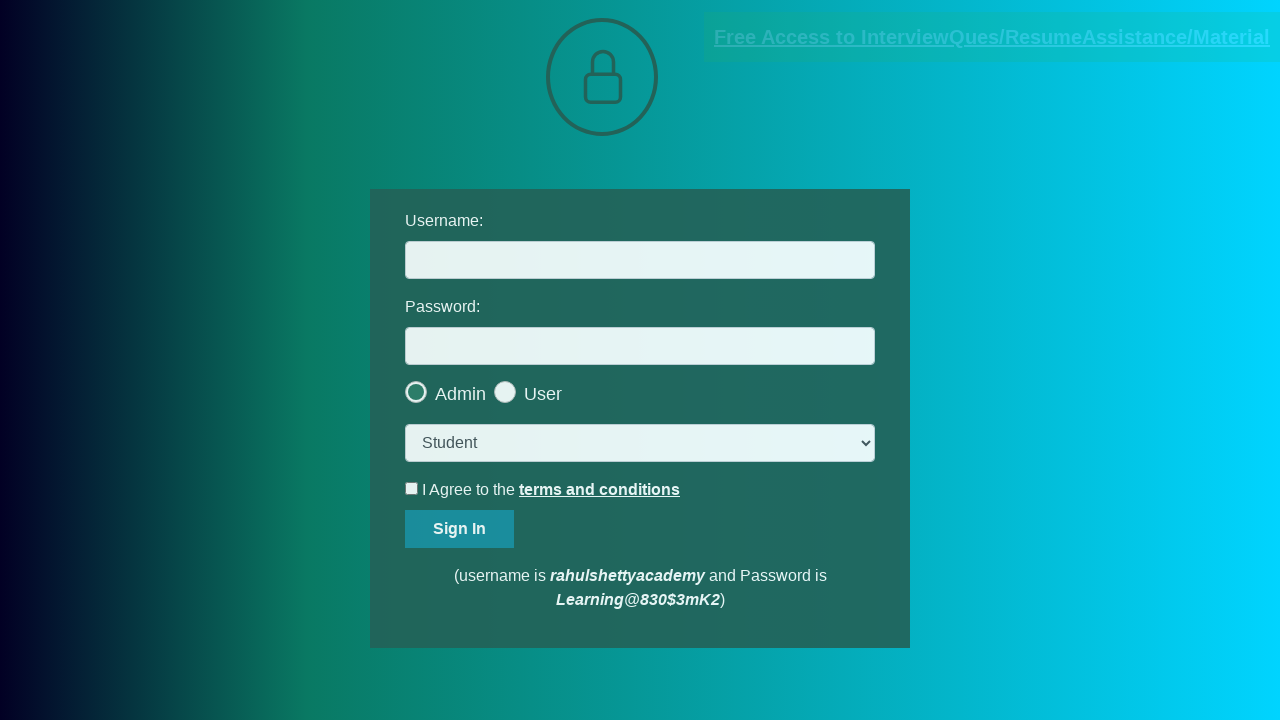

Page DOM content loaded successfully
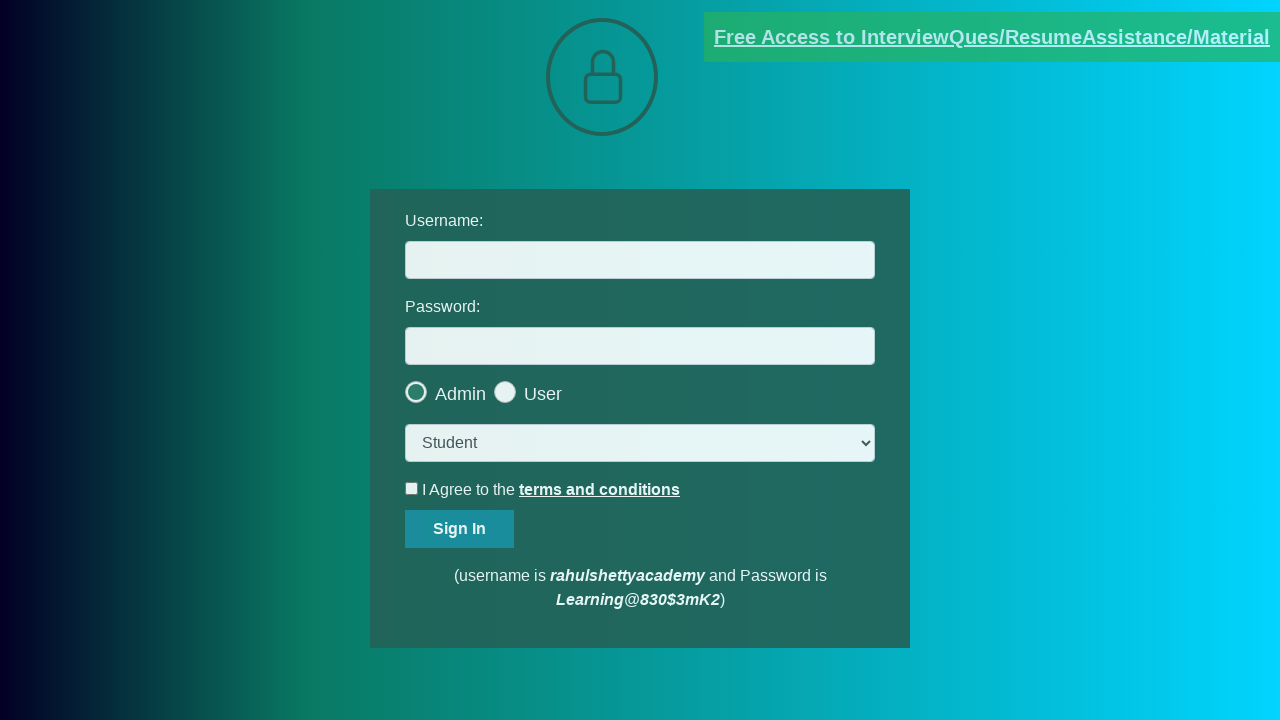

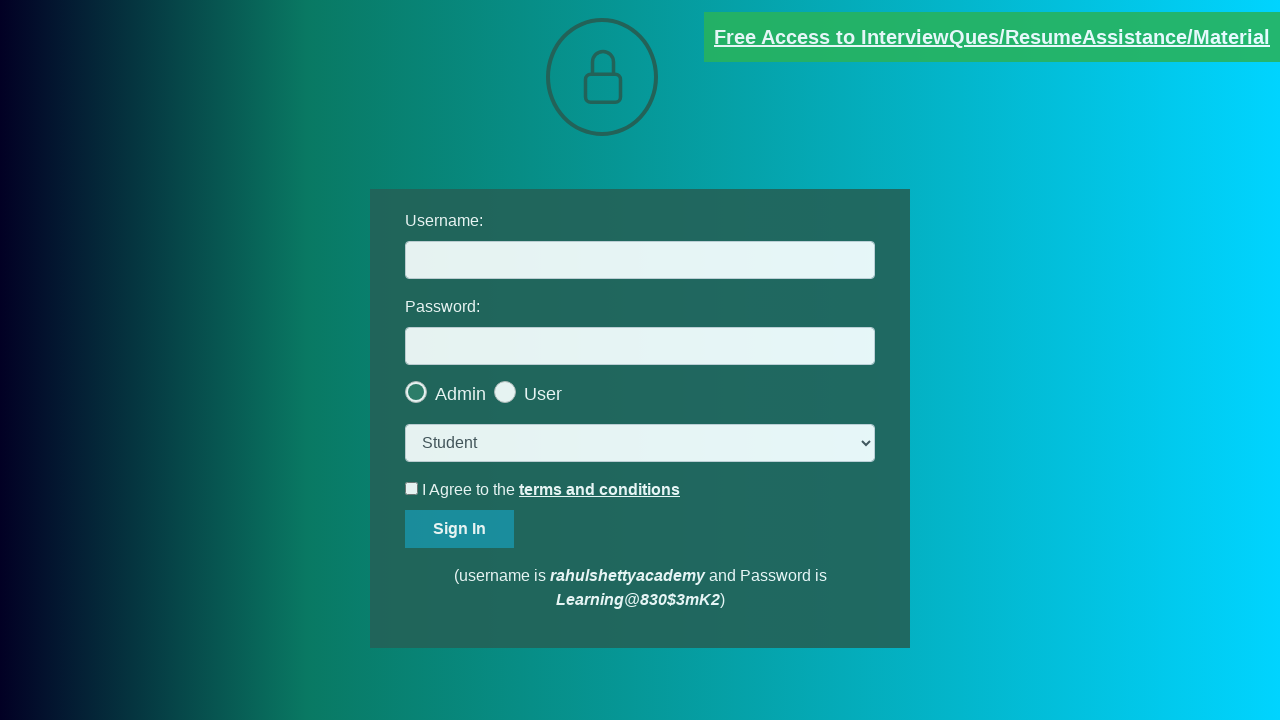